Tests browser window and tab management by opening multiple tabs and windows with different URLs

Starting URL: https://www.guru99.com/selenium-tutorial.html

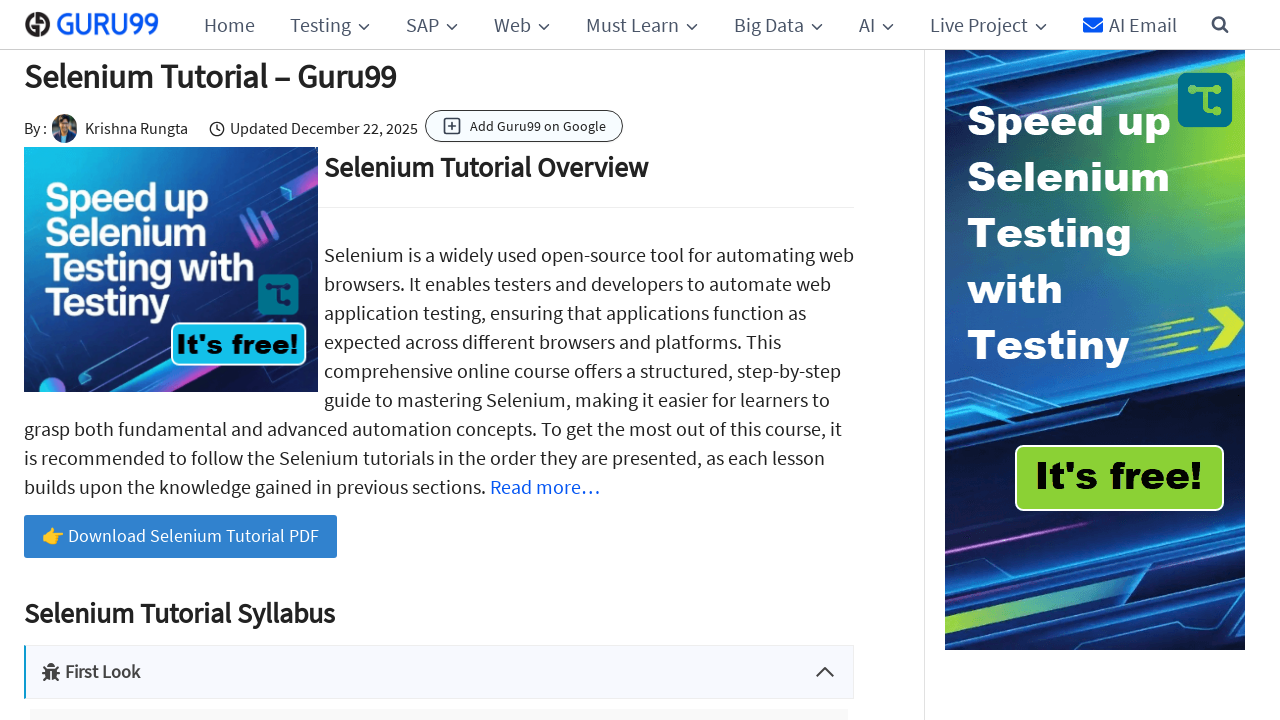

Opened a new tab
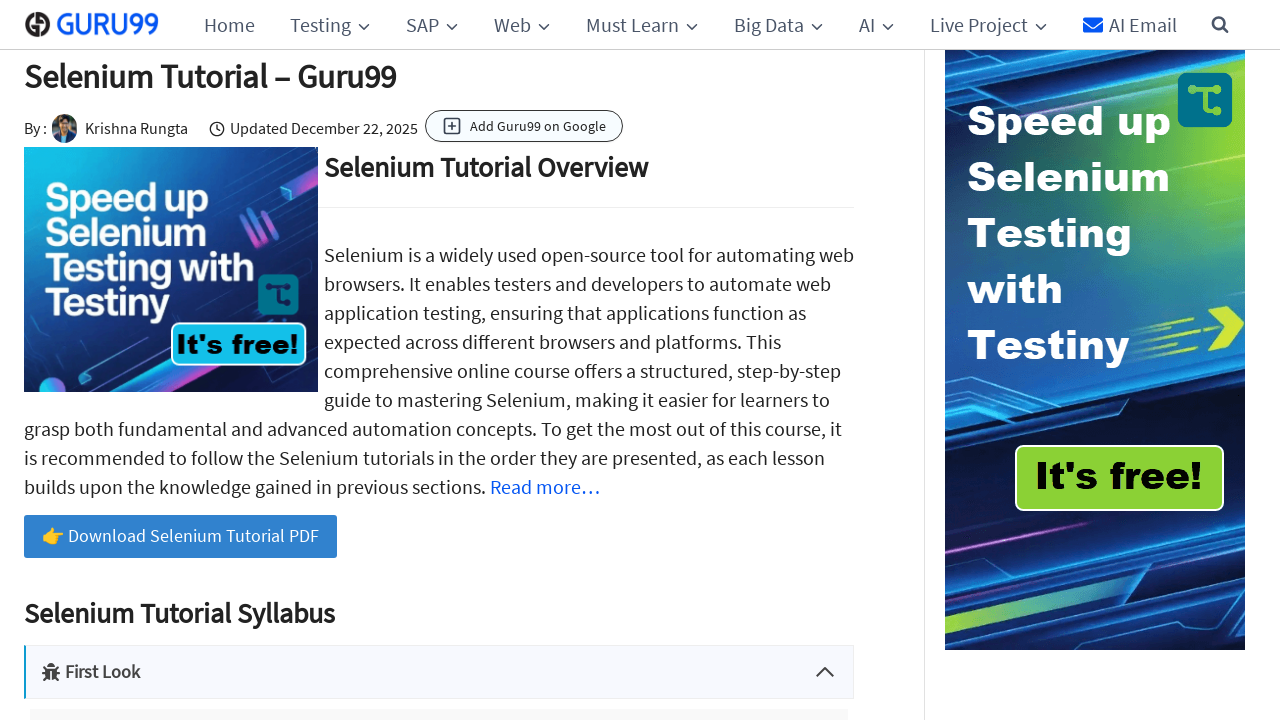

Navigated new tab to online Java compiler
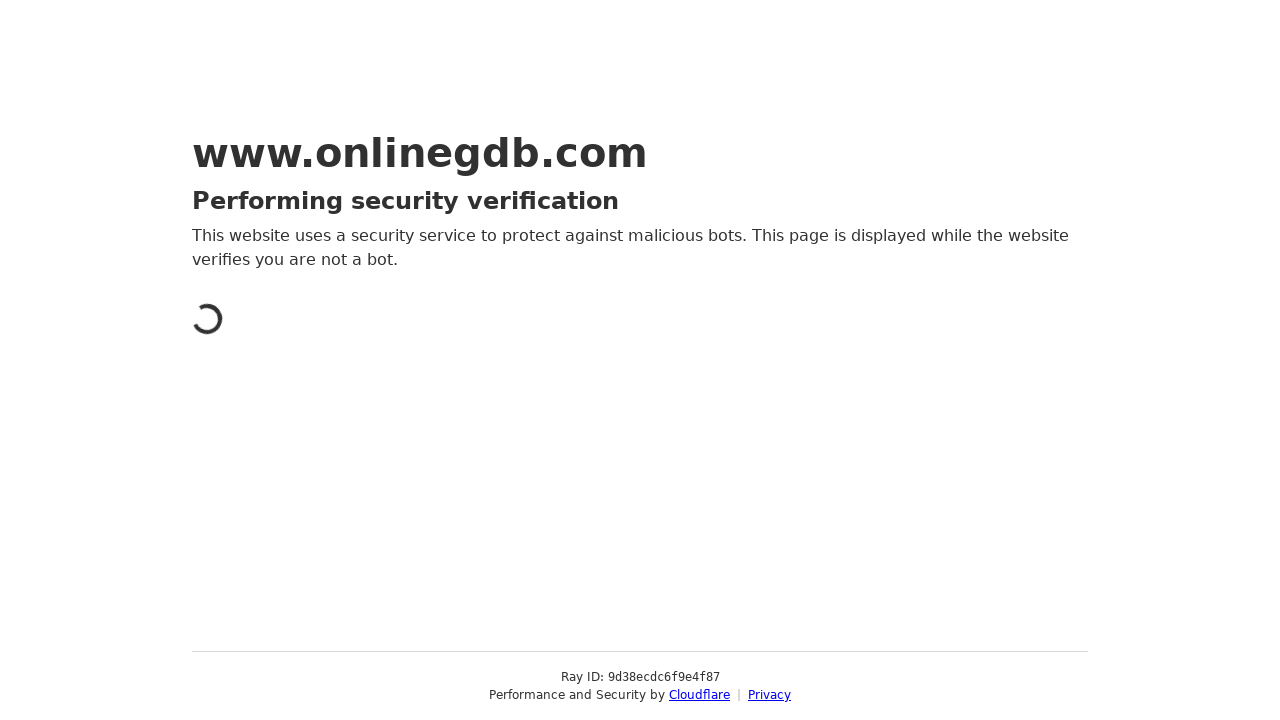

Opened another new tab
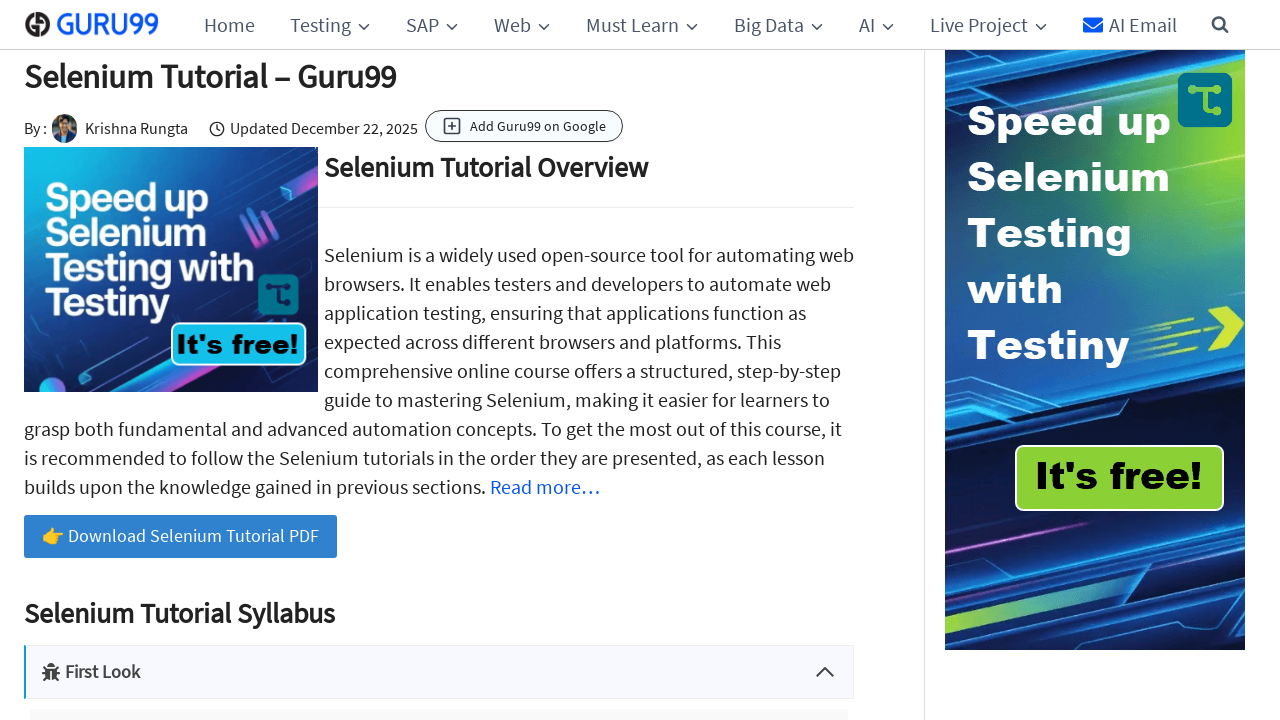

Navigated second new tab to online Java compiler
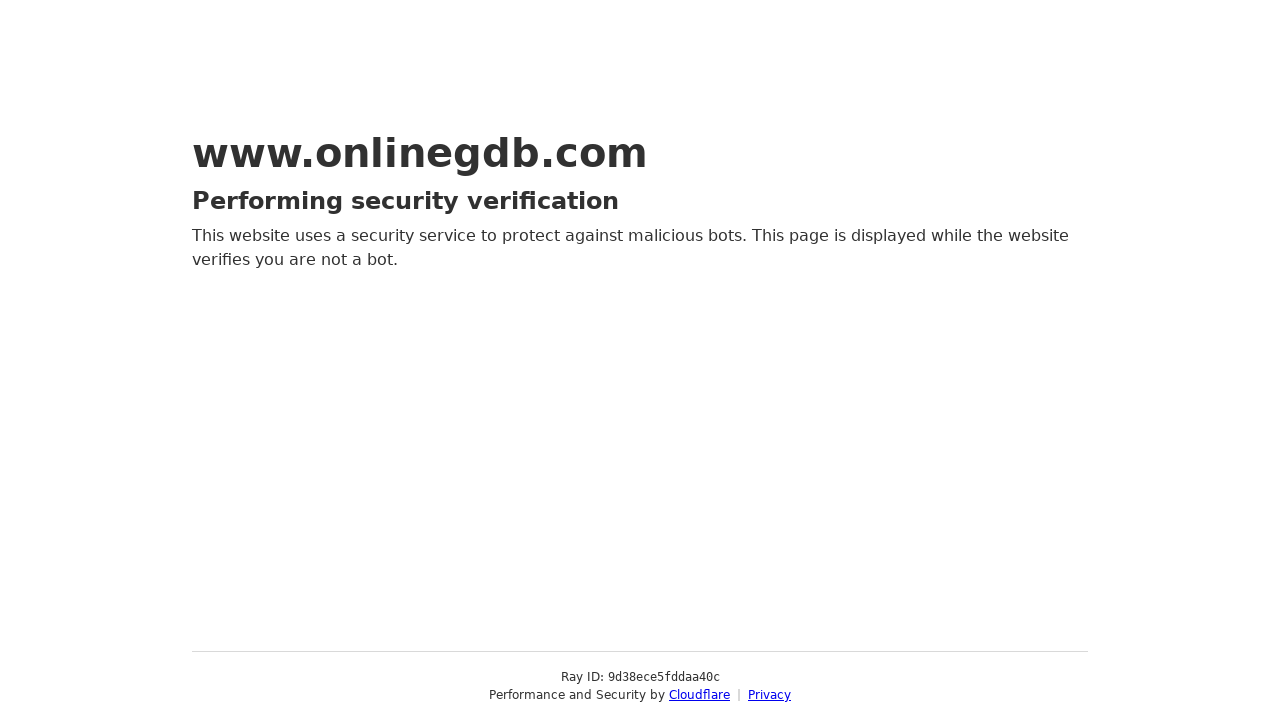

Closed the second tab
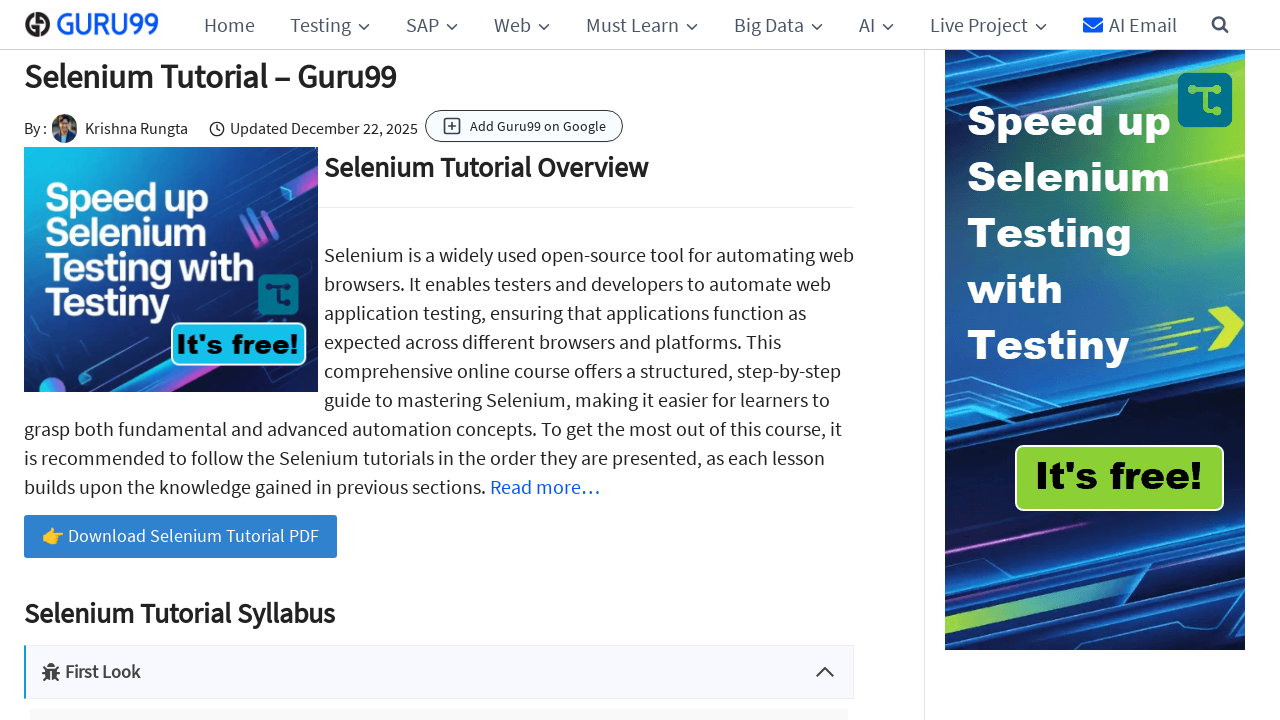

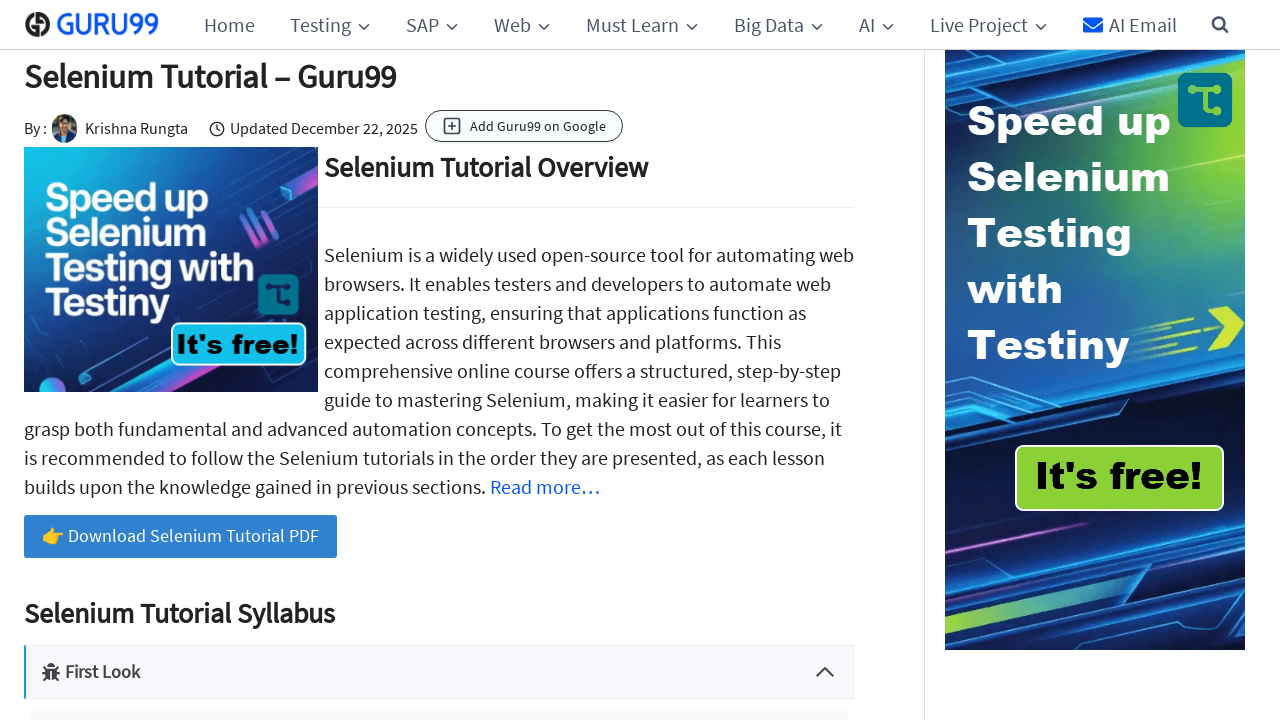